Navigates to job listing page, clicks on the first job card to view job details, and verifies the job information page title

Starting URL: https://test.jobtrain.co.uk/ybscareers/Home/Job

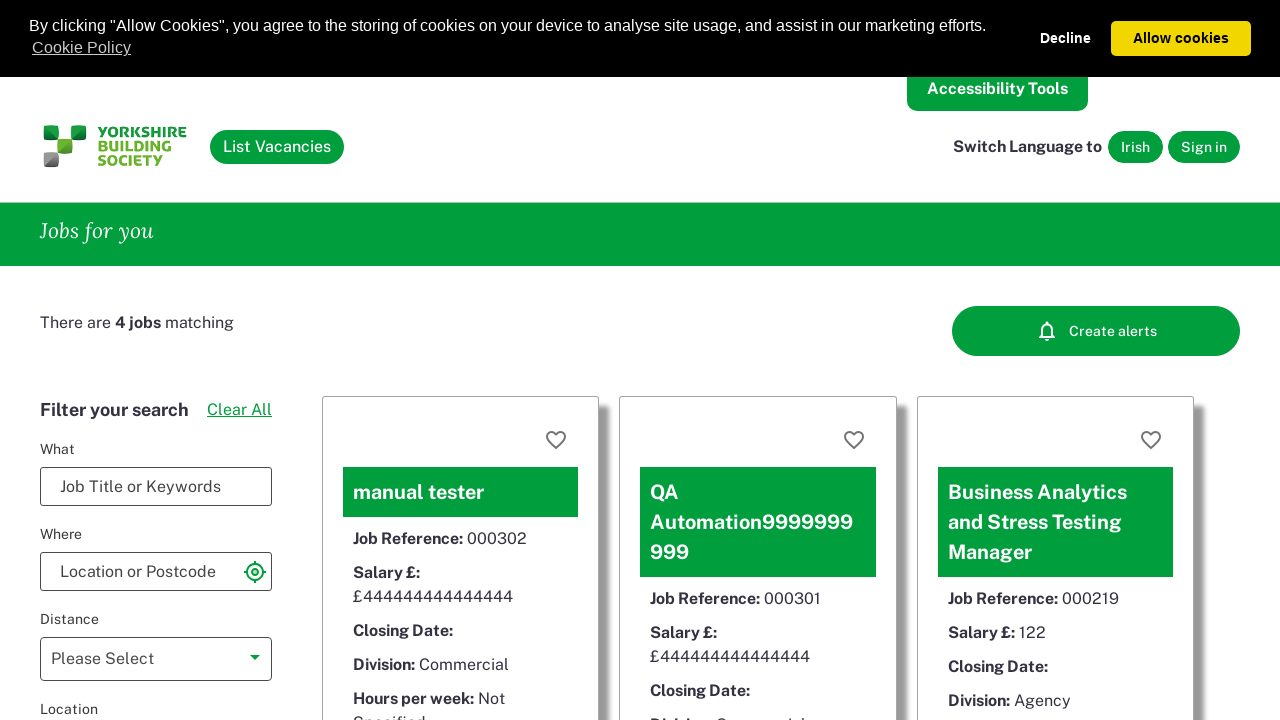

Clicked on the first job card to view job details at (558, 361) on xpath=//*[@id="searchResultsItems"]/div[1]/div[2]/p/a
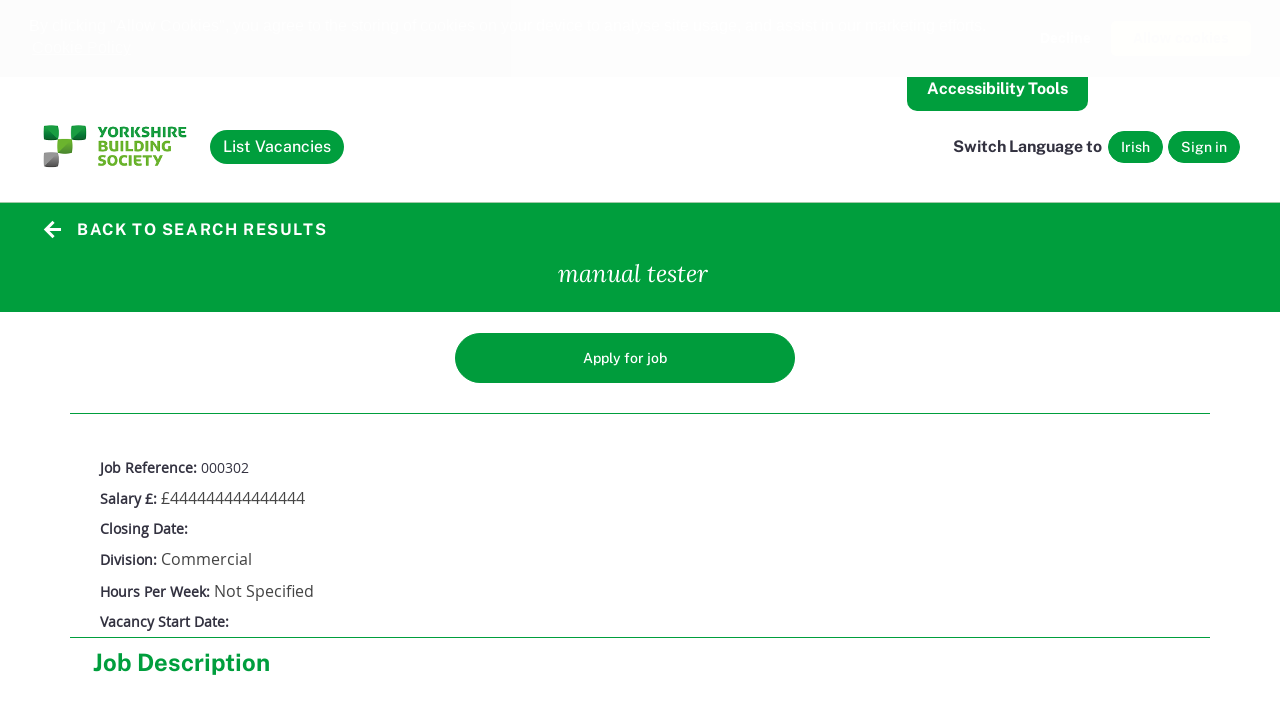

Job details page loaded and network idle
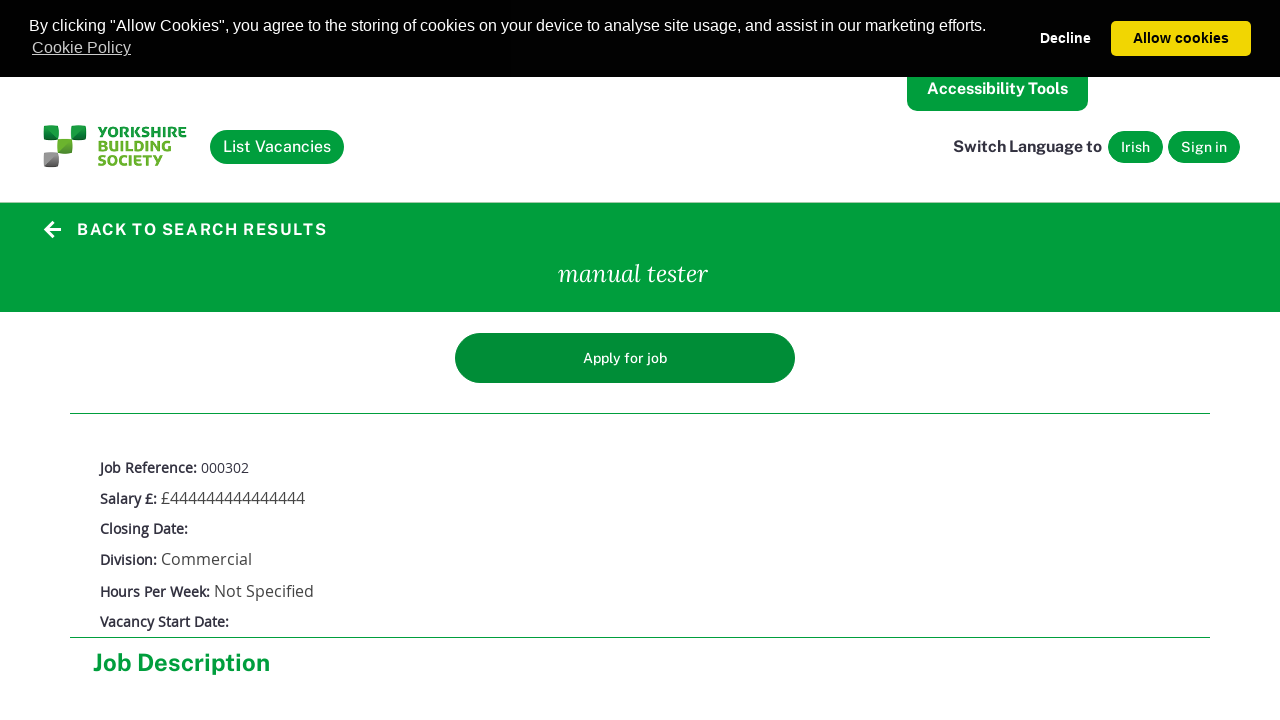

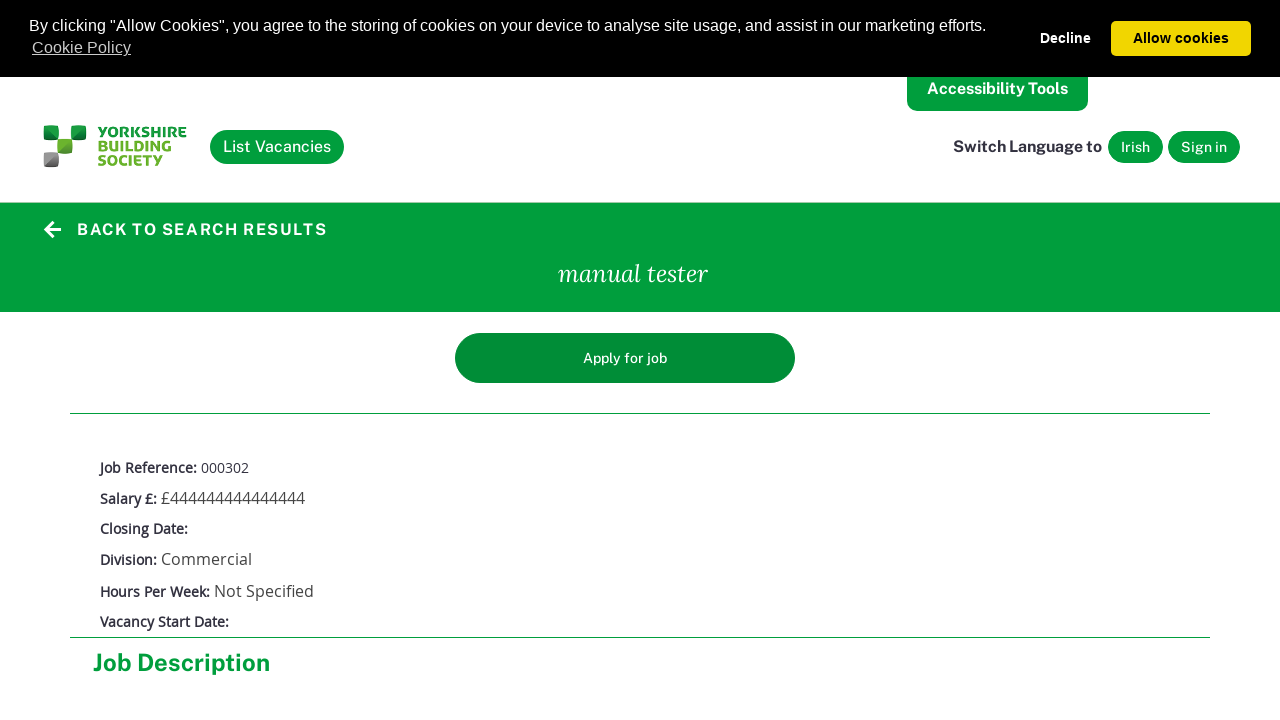